Tests the search functionality on Akdeniz University website by clicking the search button and entering a search query

Starting URL: https://www.akdeniz.edu.tr

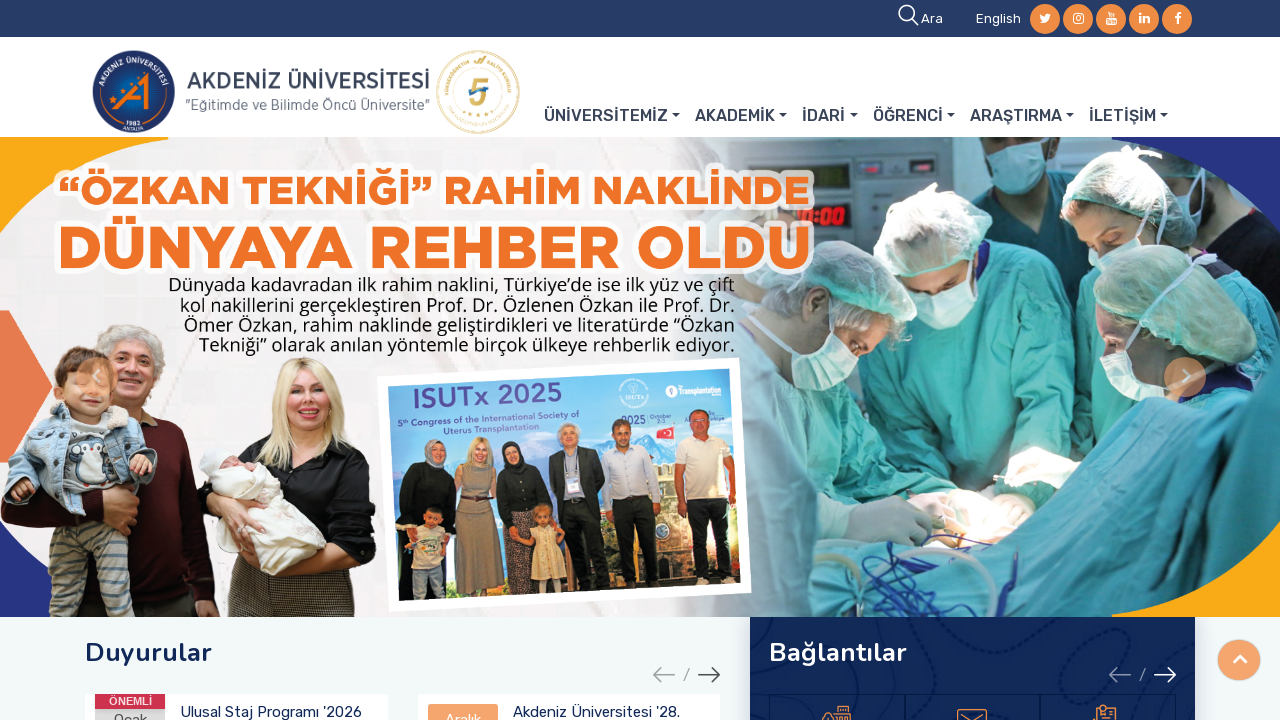

Search button became visible on Akdeniz University website
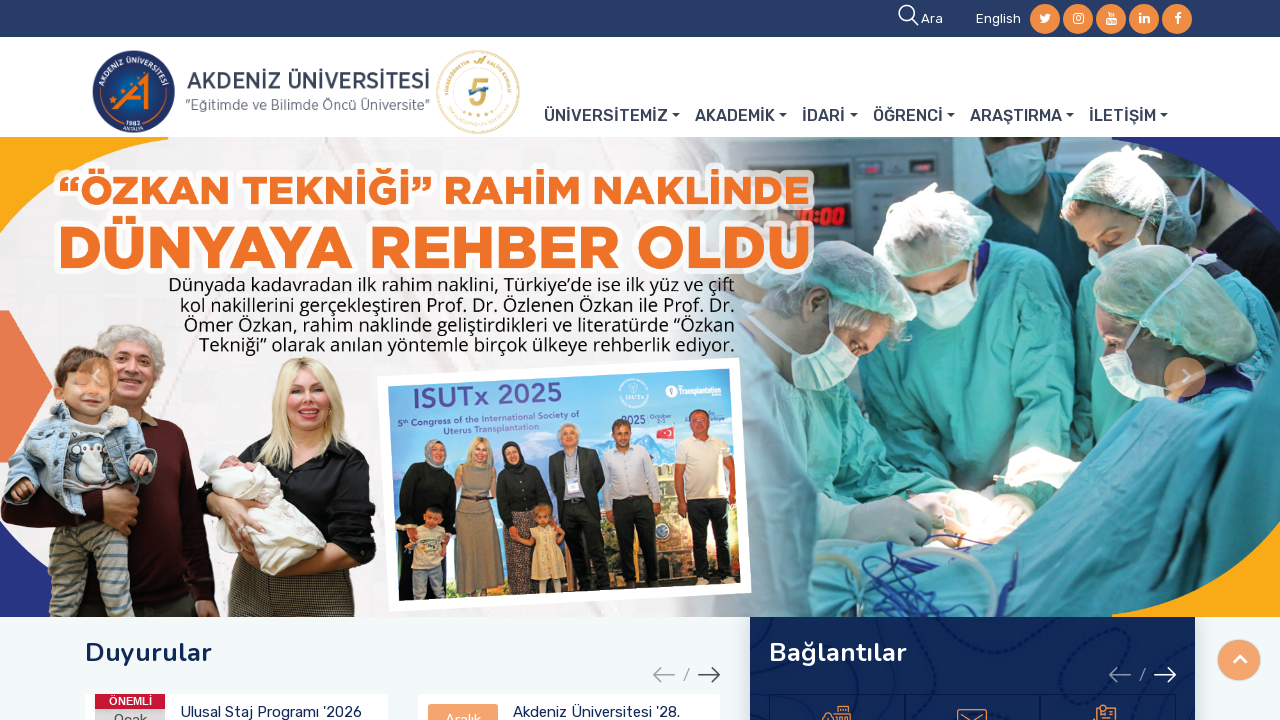

Clicked the search button at (908, 16) on .search-btn
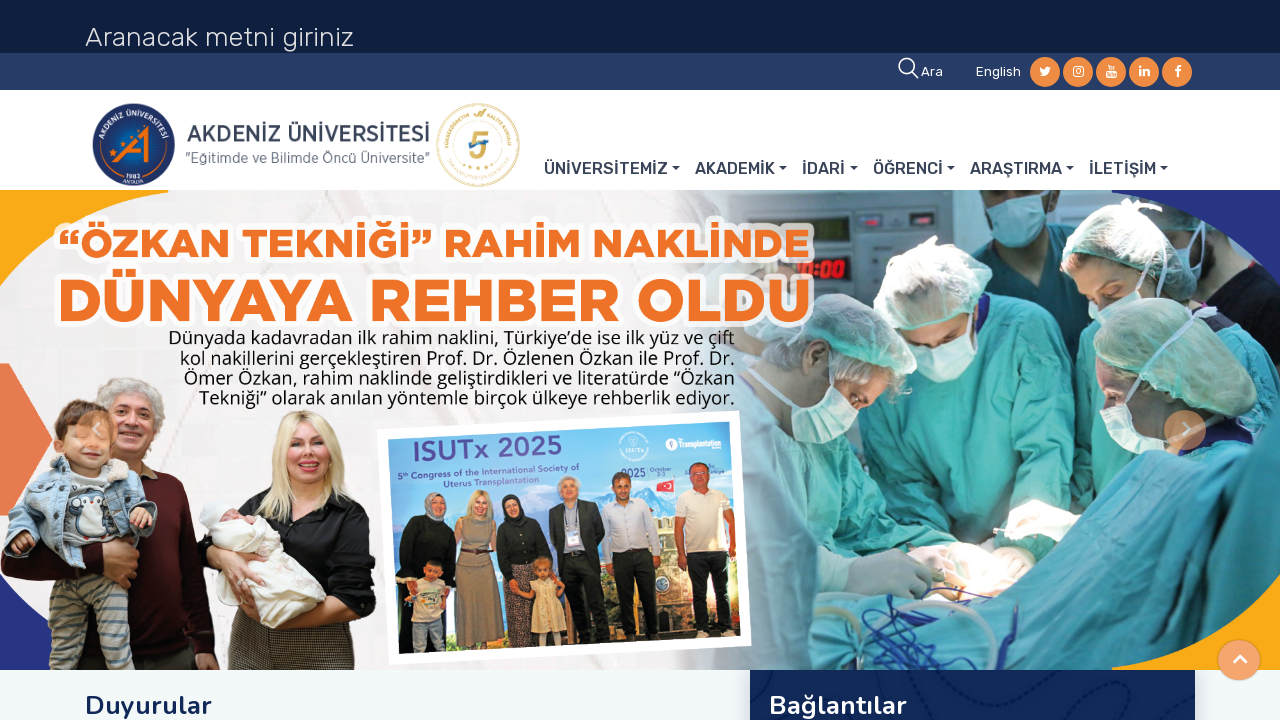

Entered search query 'Mühendislik' in the search field on #txt_search
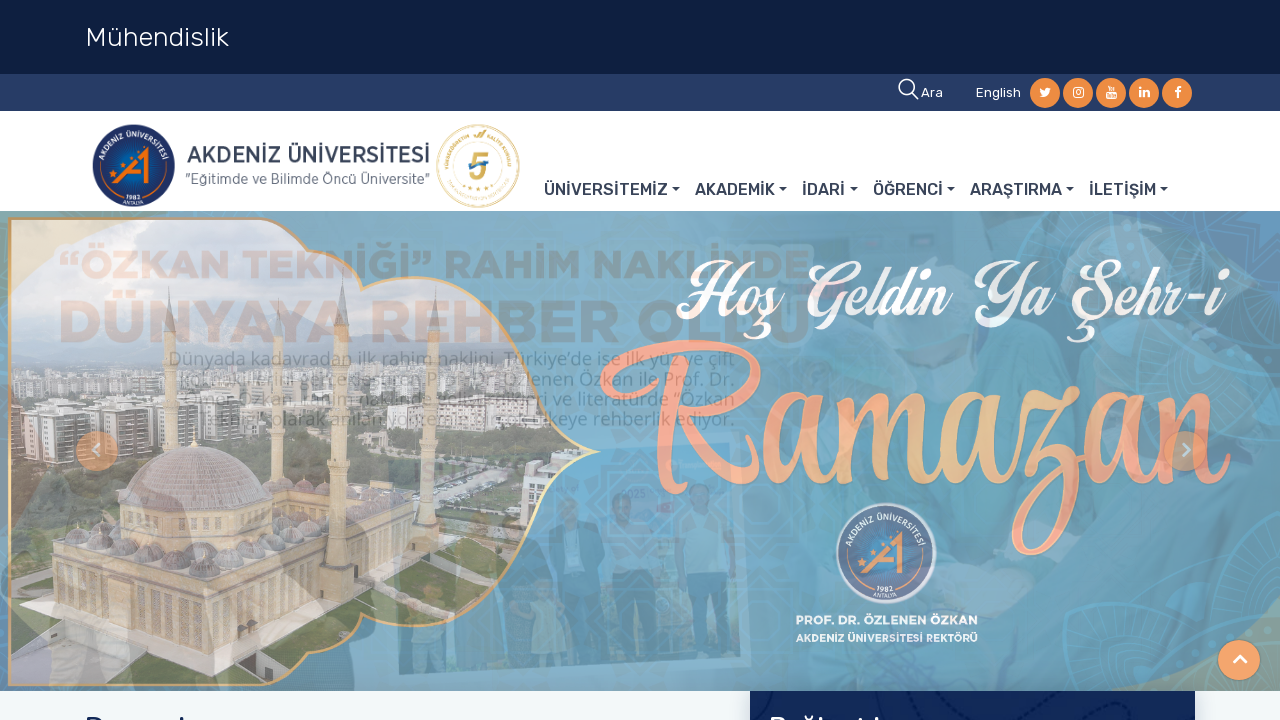

Pressed Enter to submit the search query on #txt_search
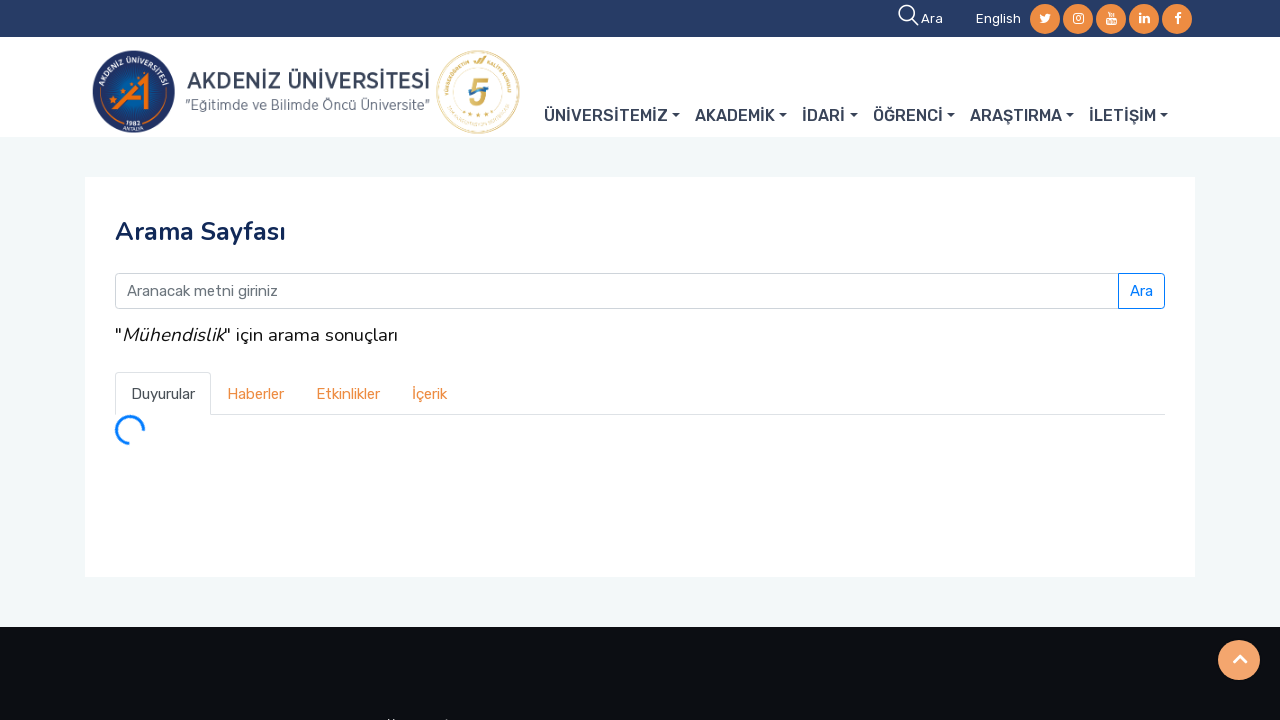

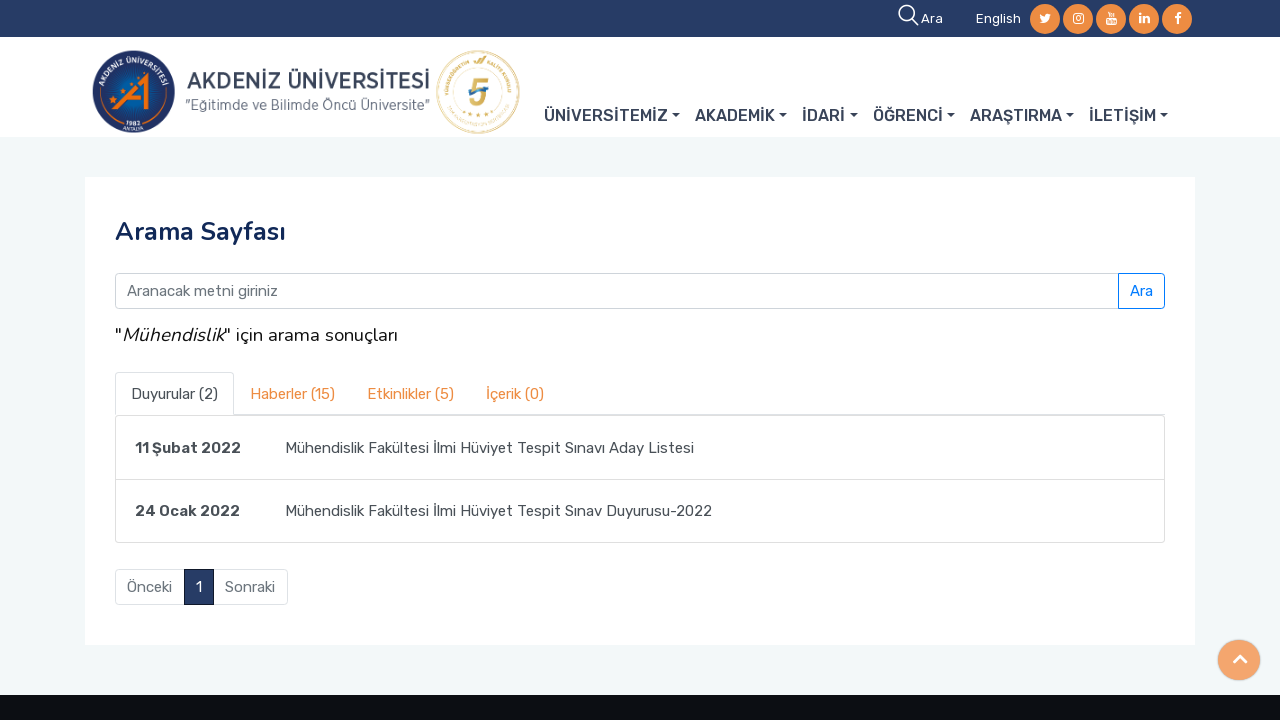